Tests the search functionality on python.org by entering a search query "getting started with python" and submitting the search form.

Starting URL: https://www.python.org

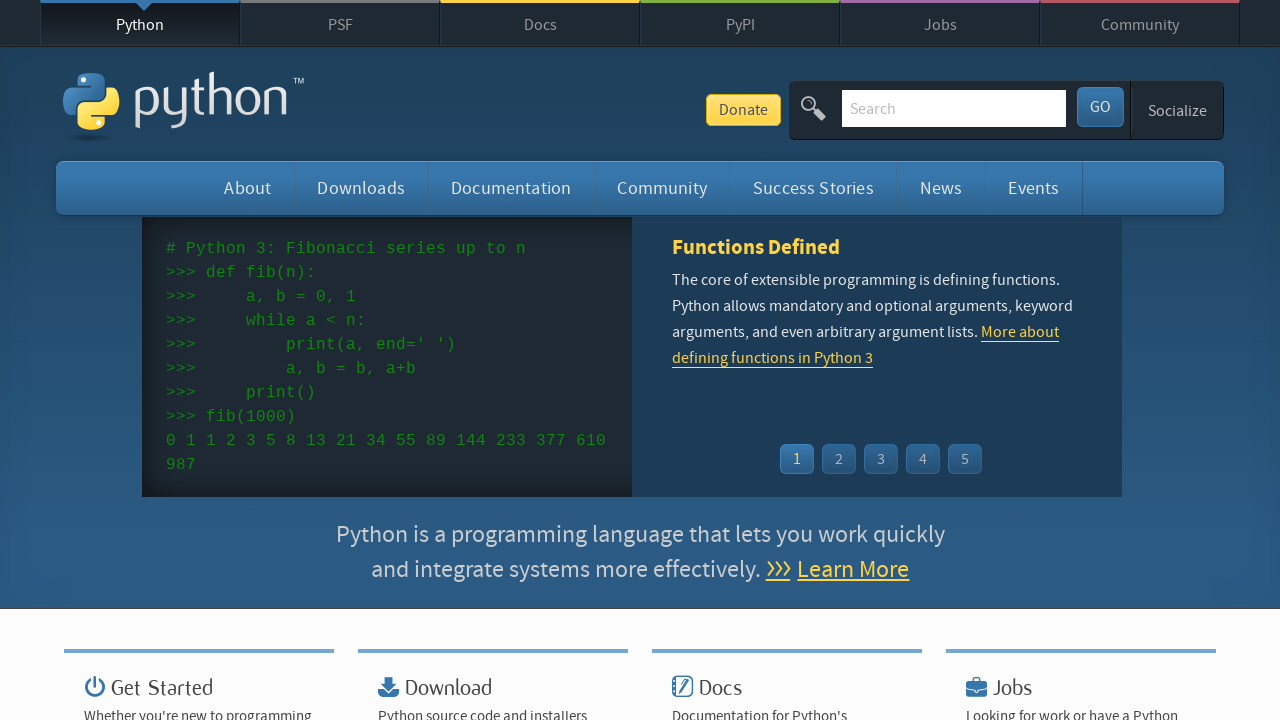

Waited for page to load (domcontentloaded)
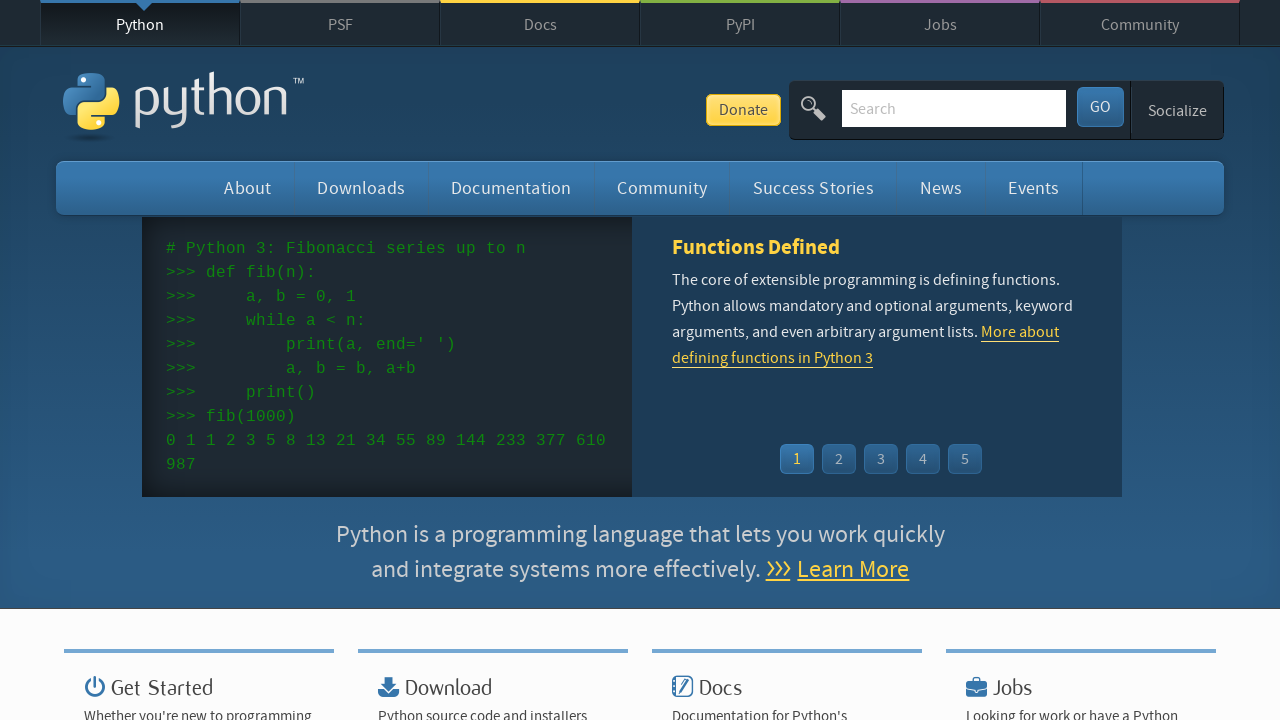

Found and cleared the search bar on input[name='q']
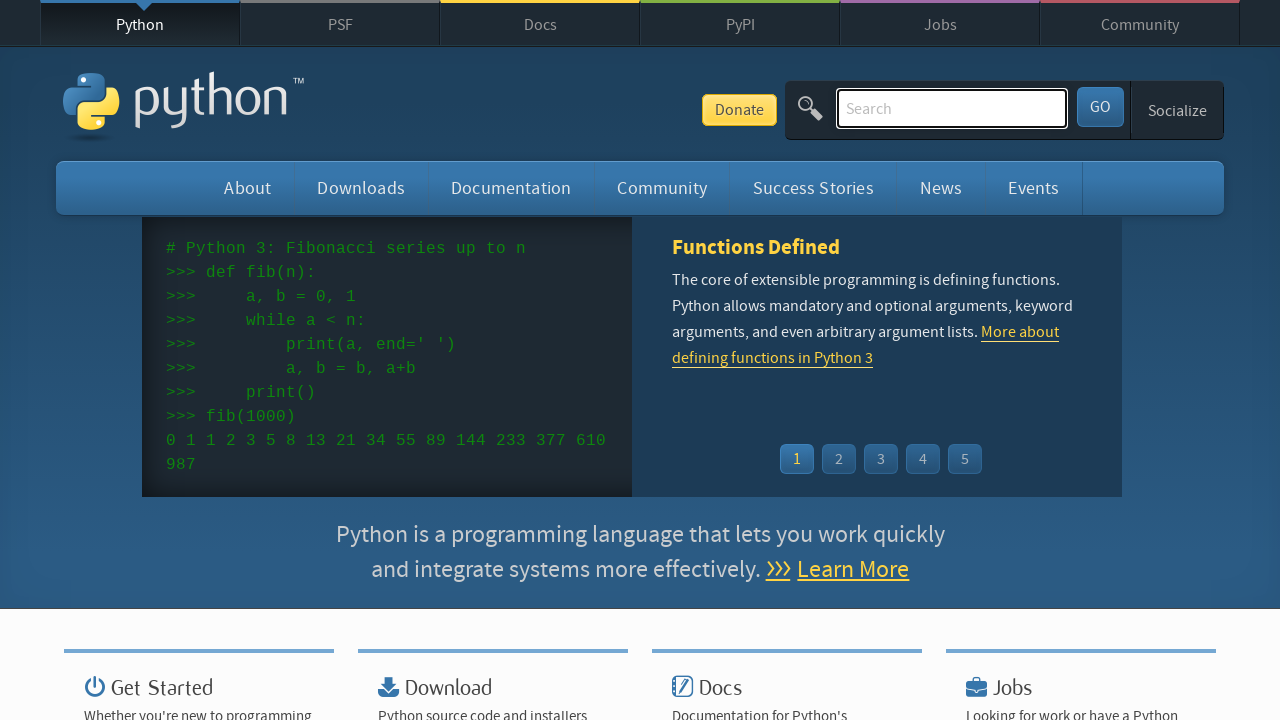

Entered search query 'getting started with python' into search bar on input[name='q']
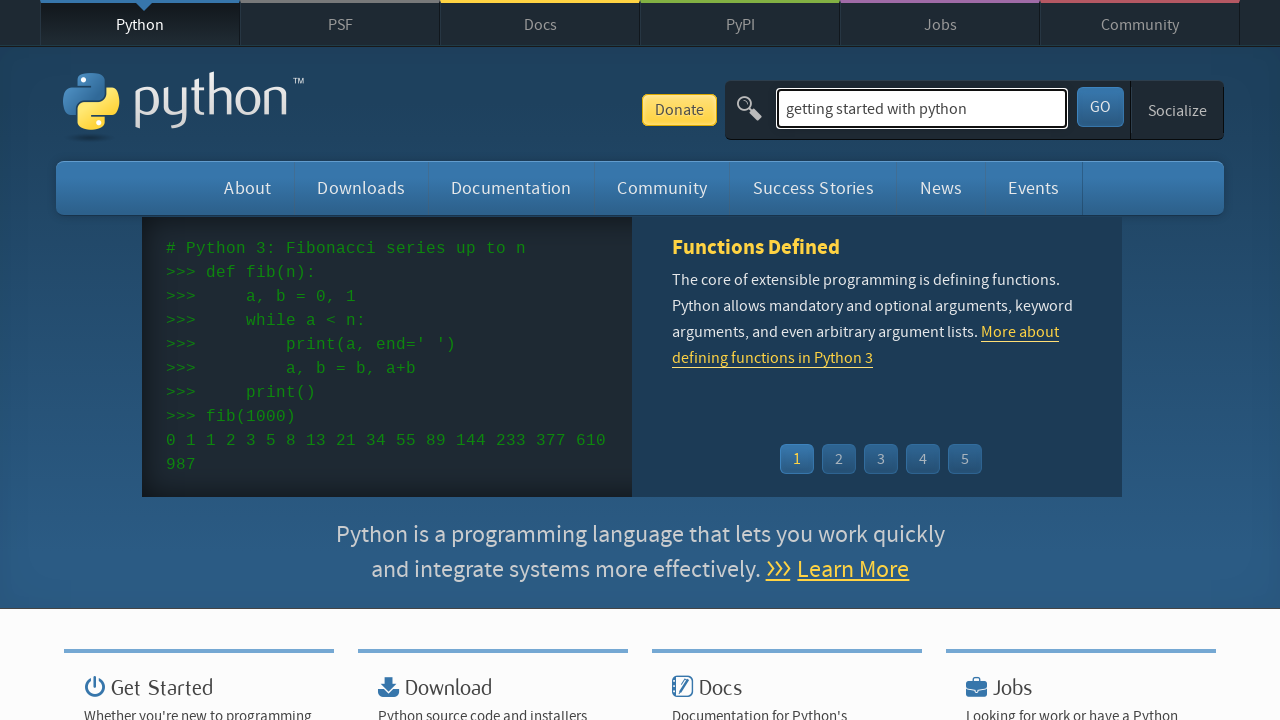

Pressed Enter to submit the search form on input[name='q']
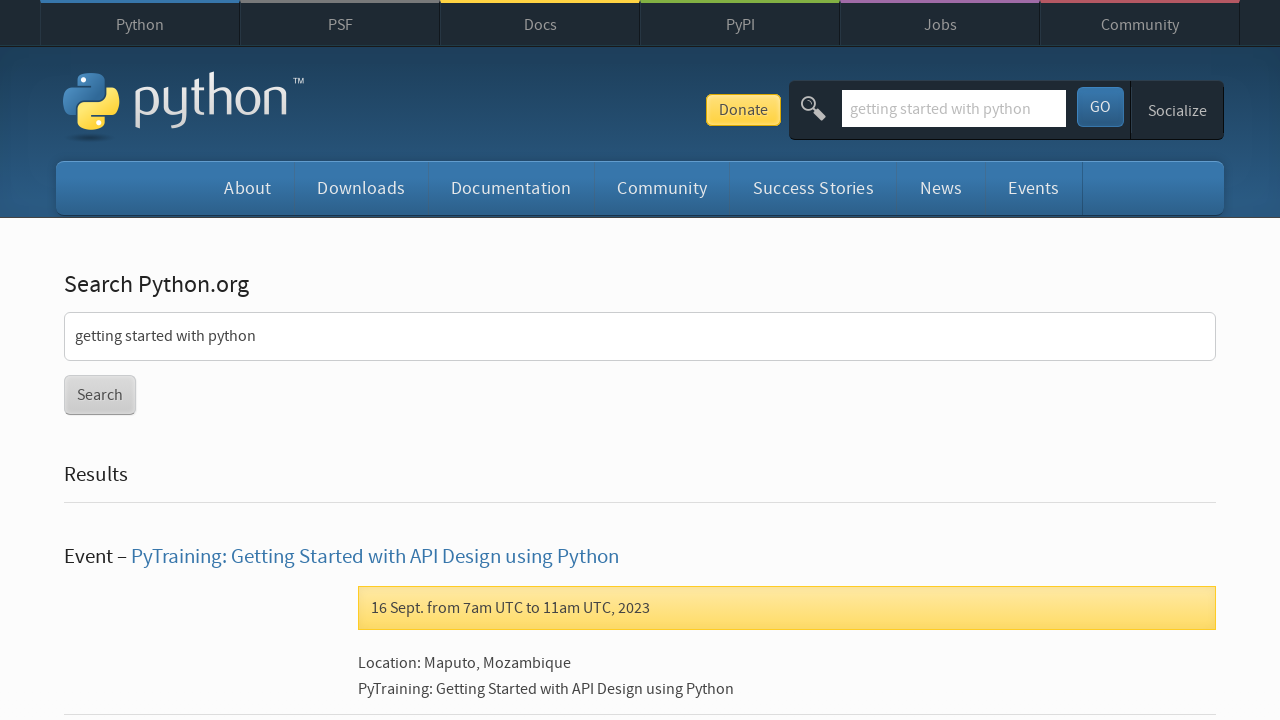

Waited for search results page to load (domcontentloaded)
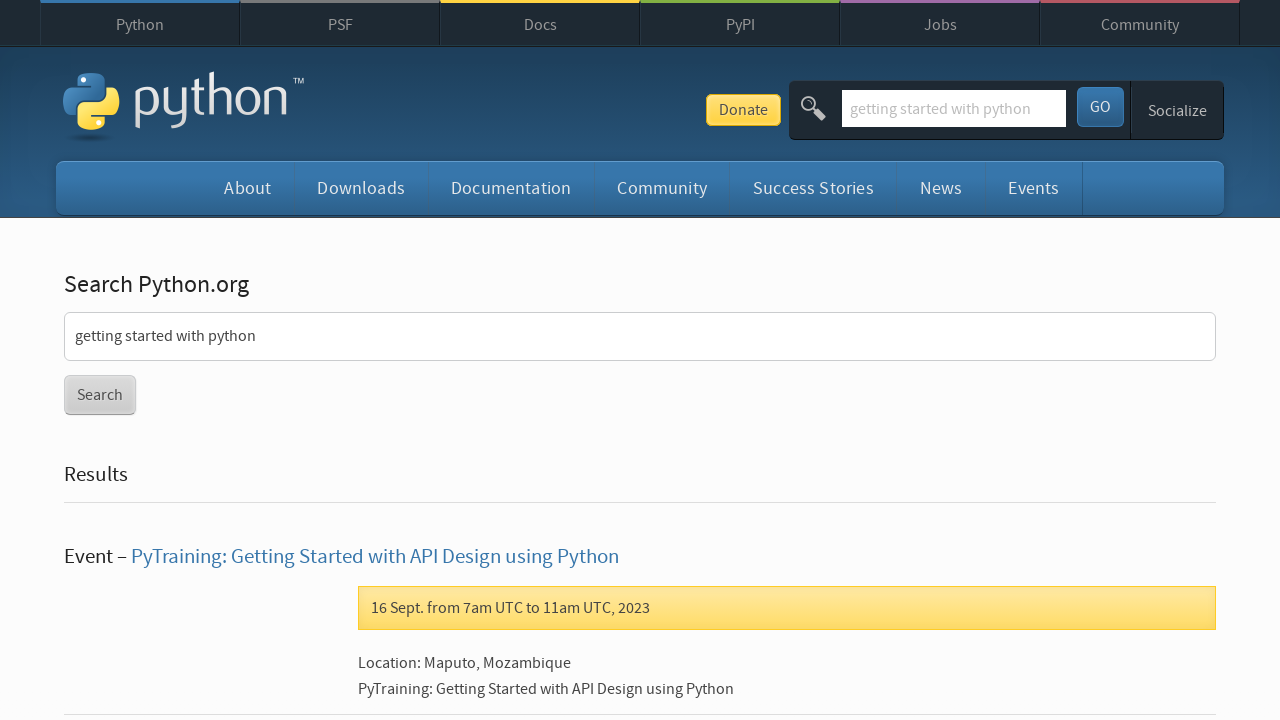

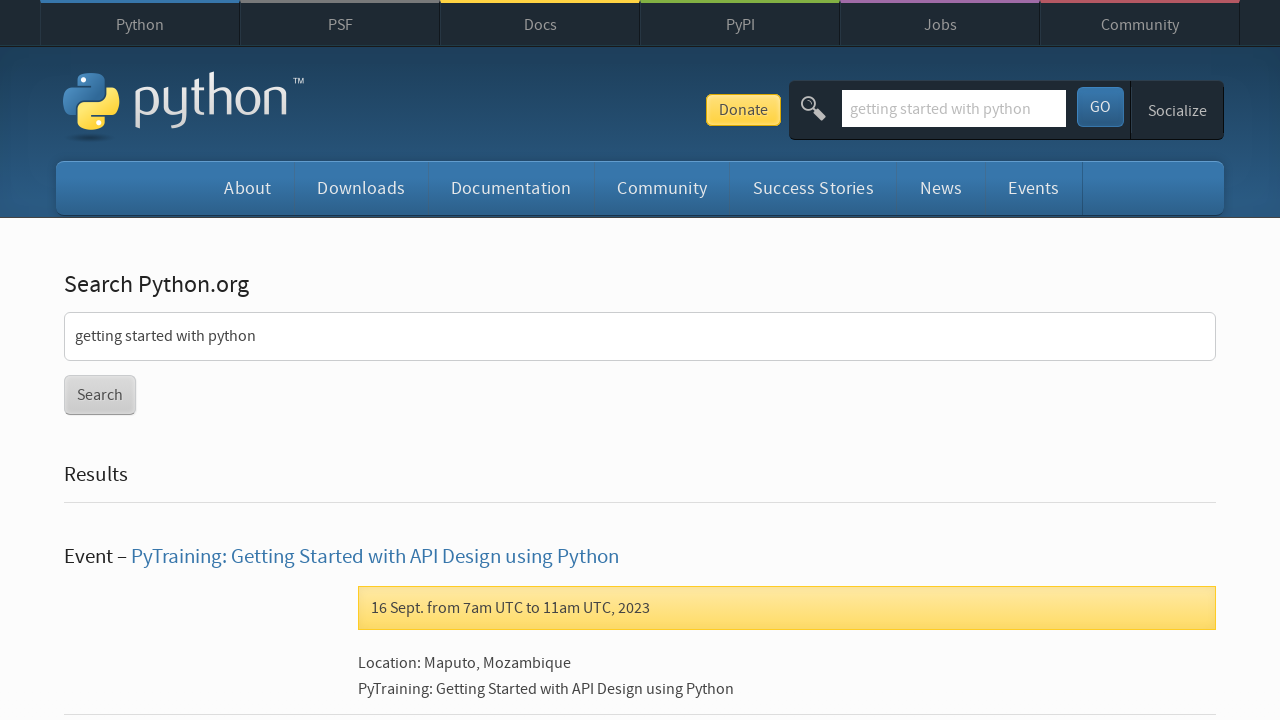